Tests the forgot password flow by entering an email, navigating to forgot password page, and using back button to return to login

Starting URL: https://devfn.vercel.app/login

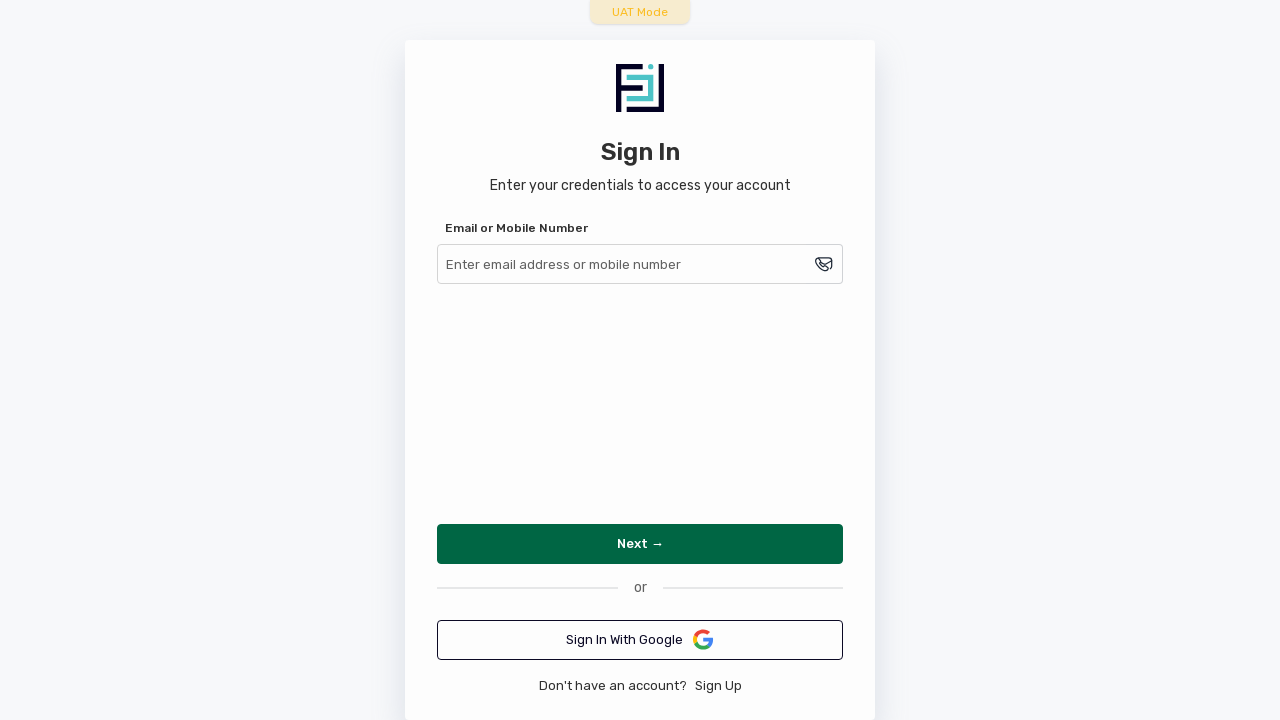

Filled email field with 'testuser500@finnoto.com' on [id="username"]
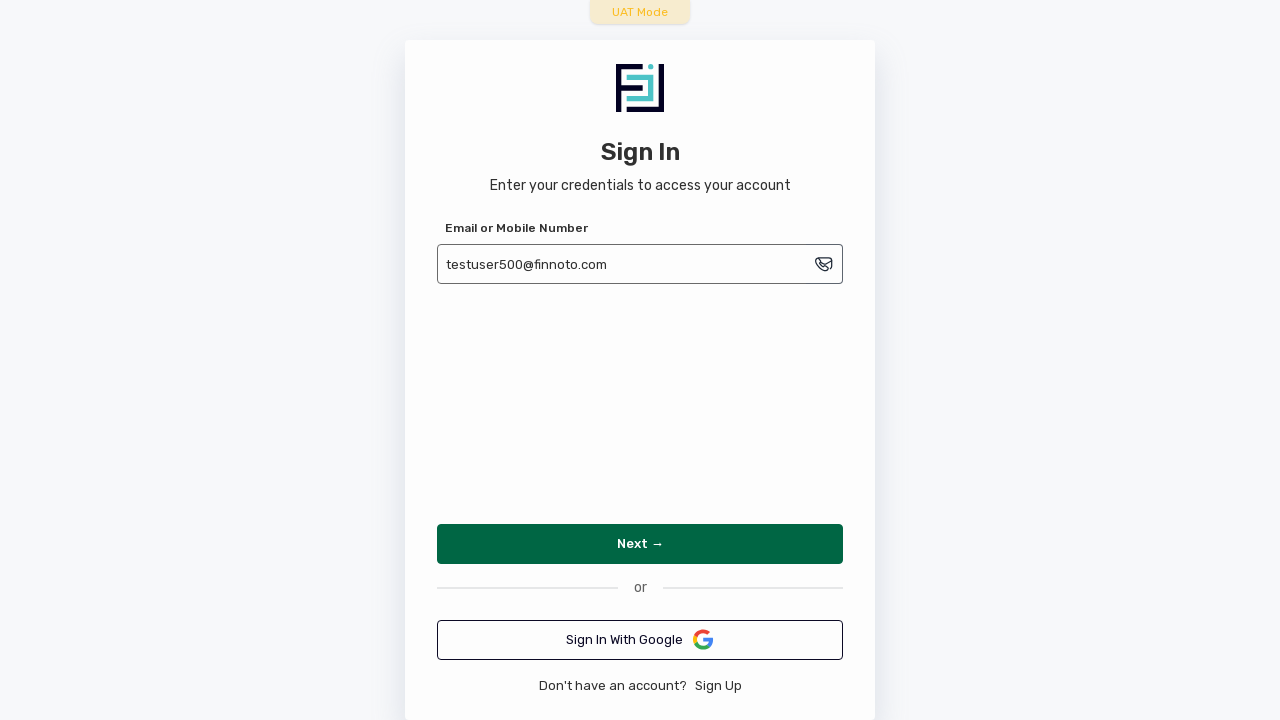

Clicked Next button to proceed at (640, 544) on internal:role=button[name="Next →"i]
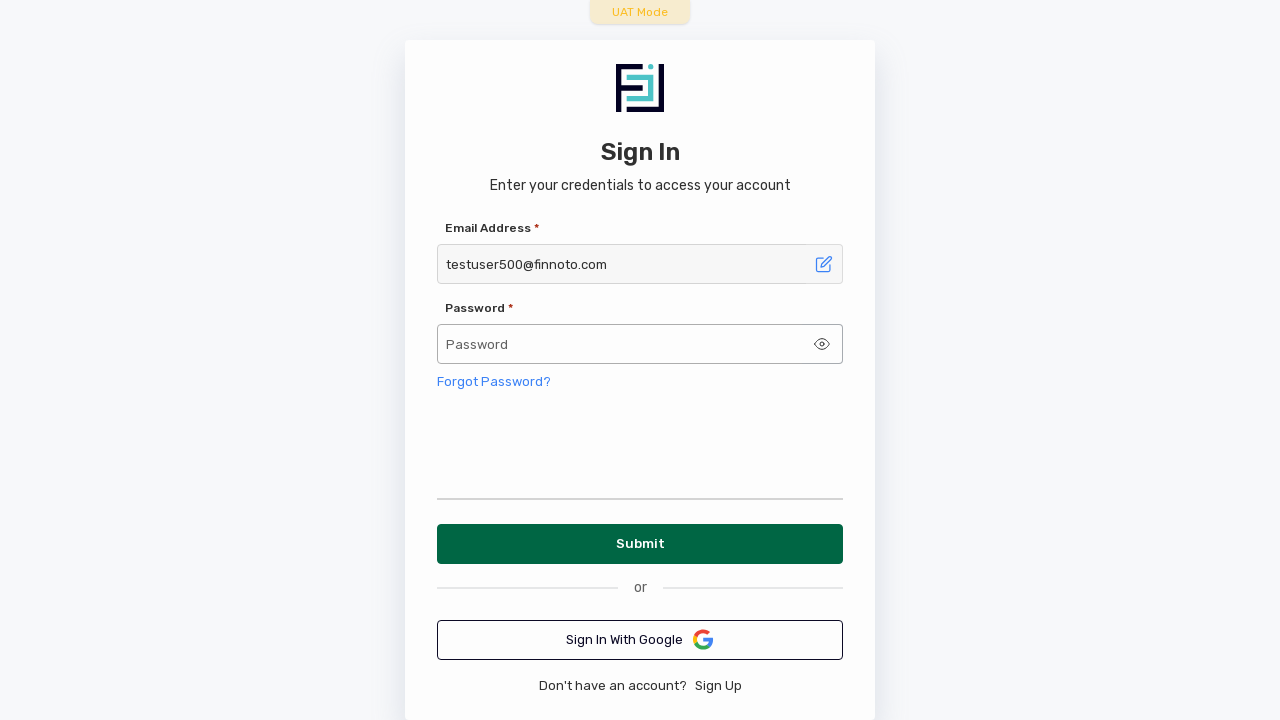

Navigated to login page with email parameter
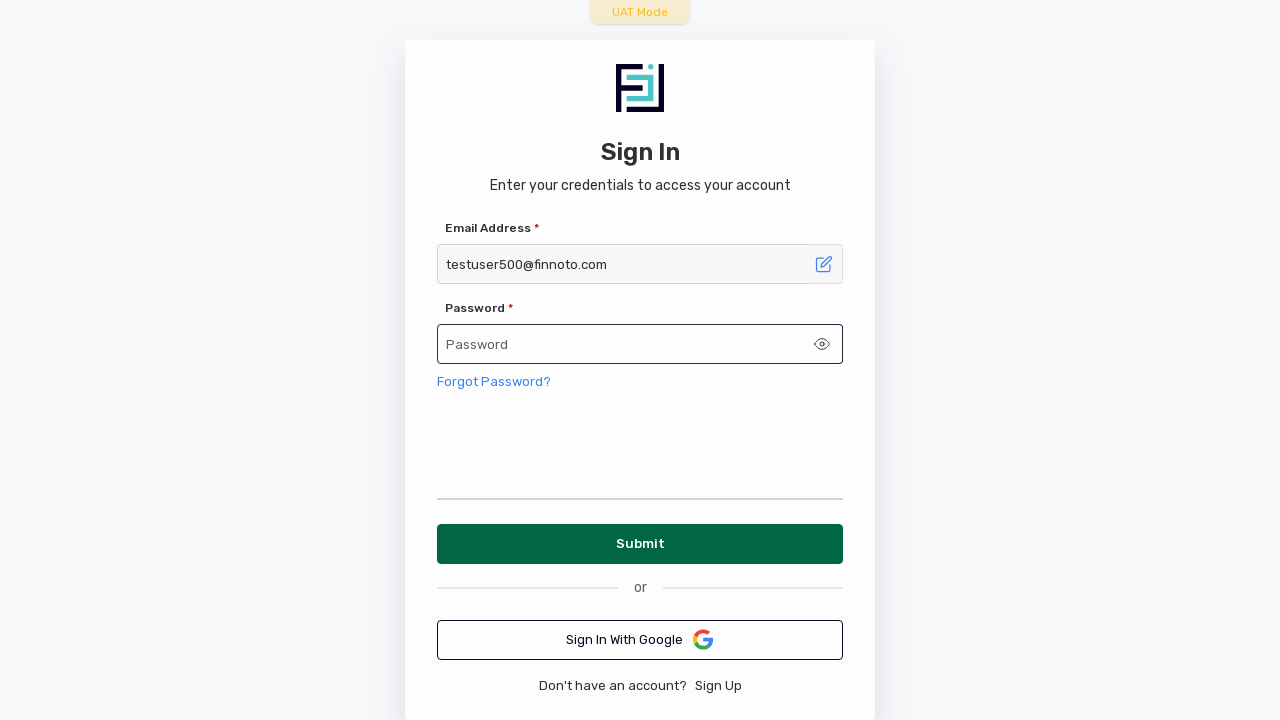

Clicked Forgot Password link at (494, 382) on internal:role=link[name="Forgot Password?"i]
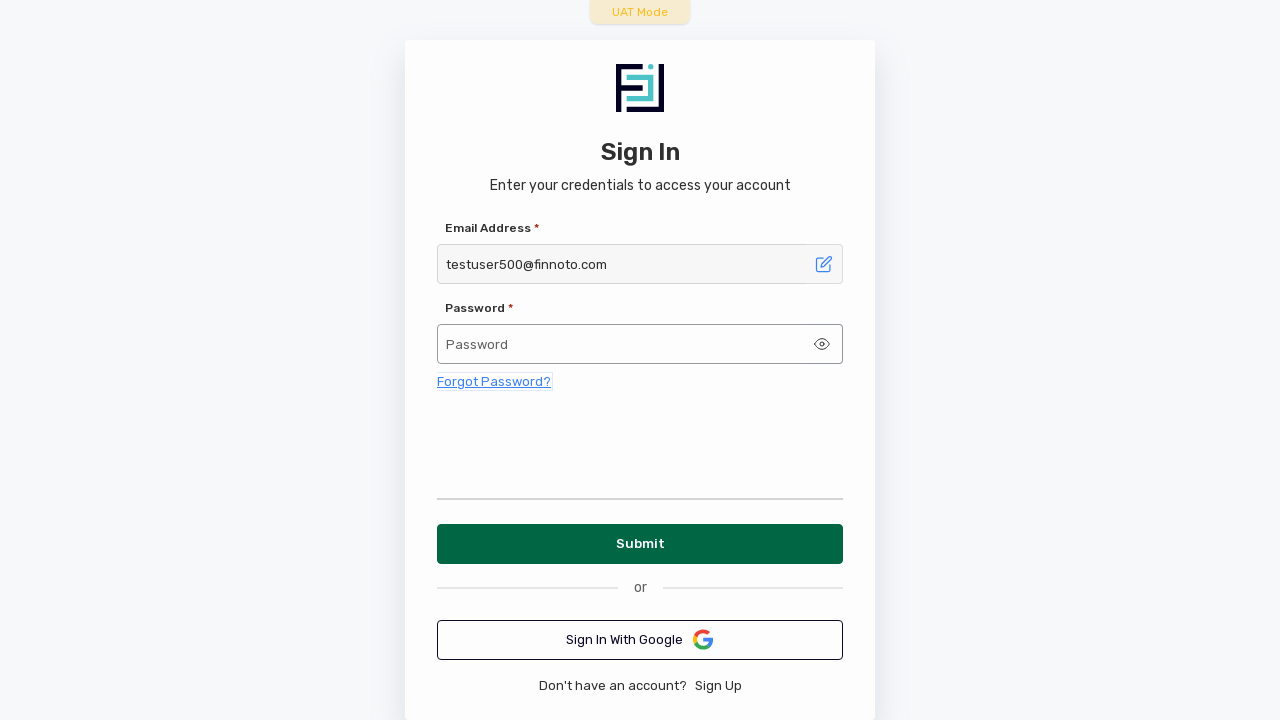

Navigated to forgot password page
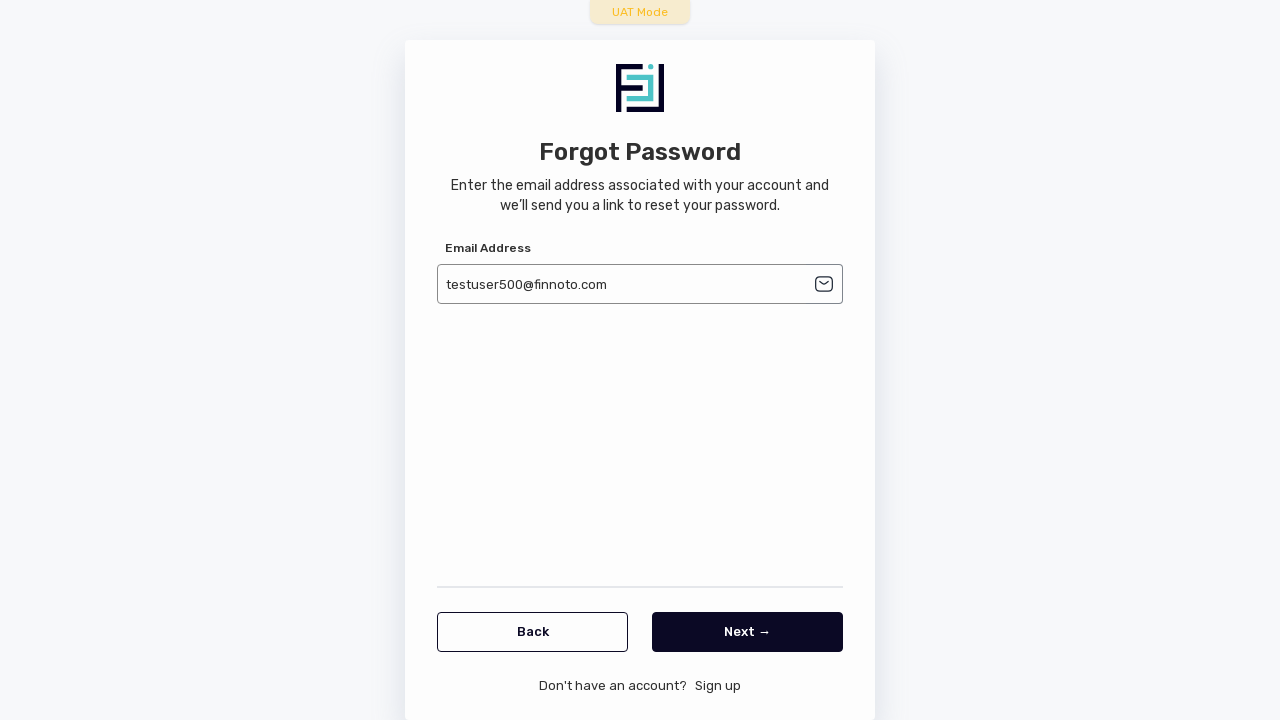

Clicked Back button to return to login at (532, 632) on internal:role=button[name="Back"i]
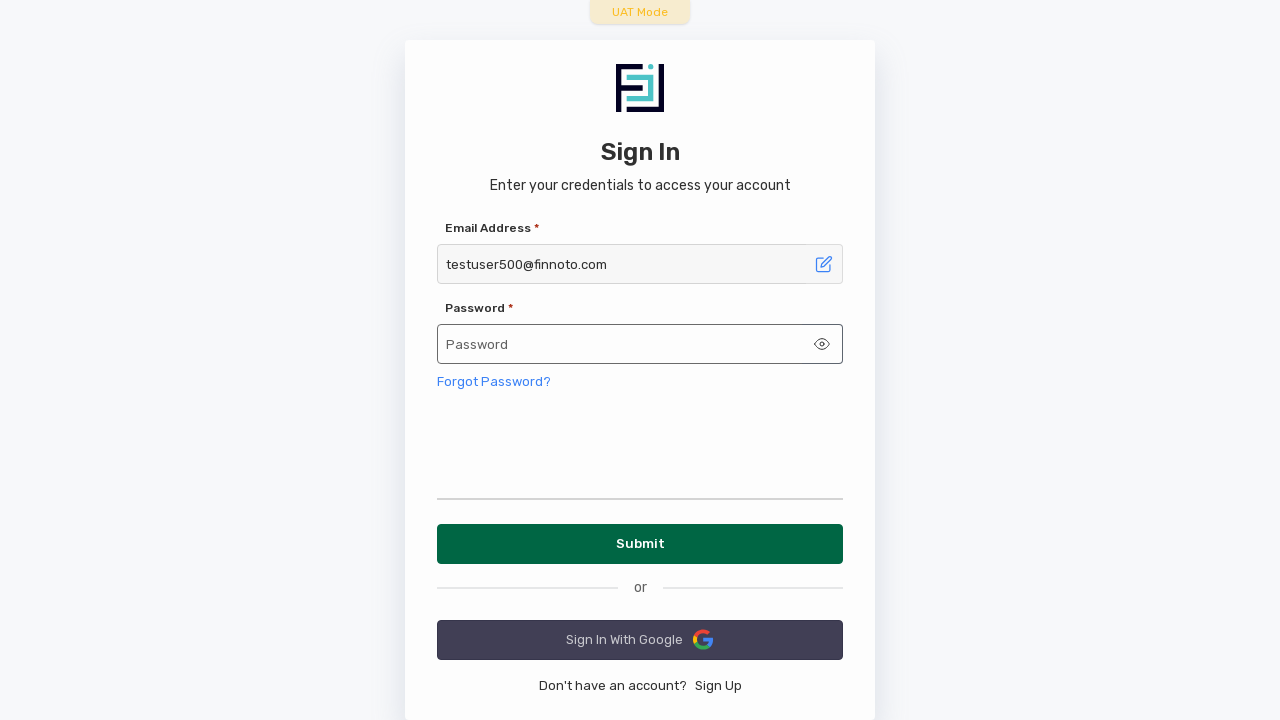

Successfully returned to login page with email parameter
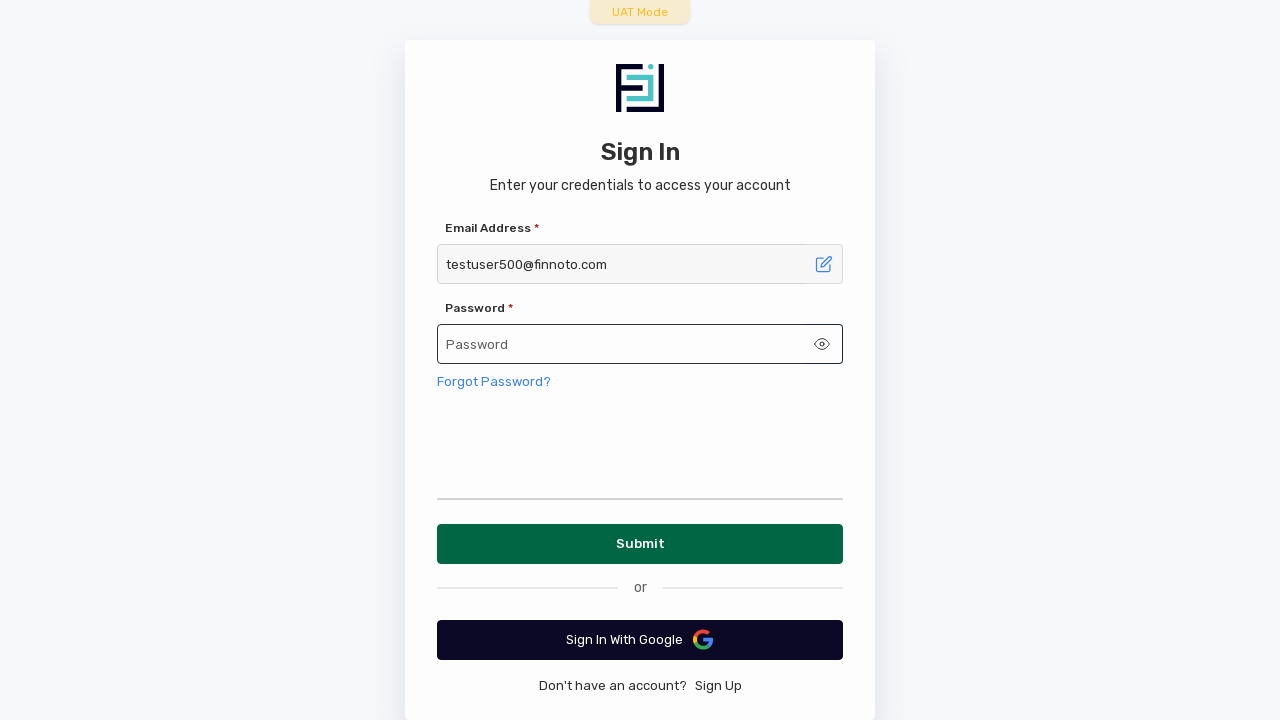

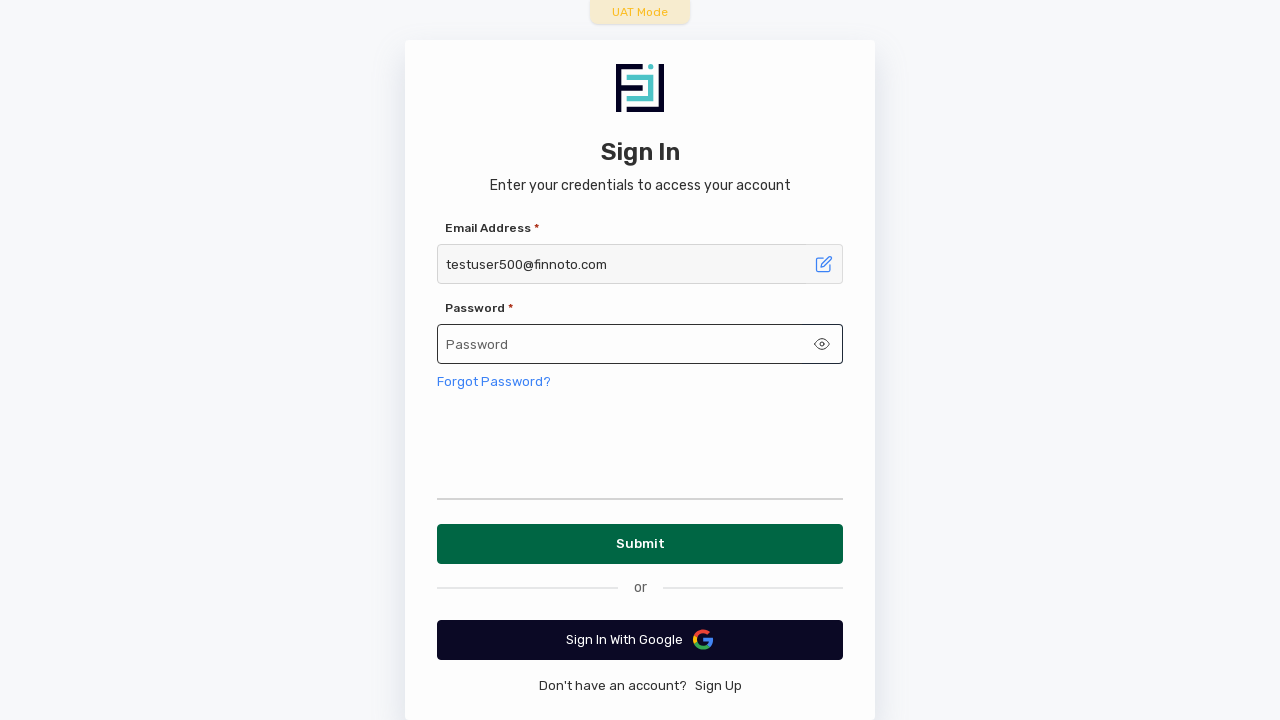